Fills out a registration form with personal information including name, address, email, phone, gender, hobbies, skills, country, date of birth, and password fields, then submits the form

Starting URL: https://demo.automationtesting.in/Register.html

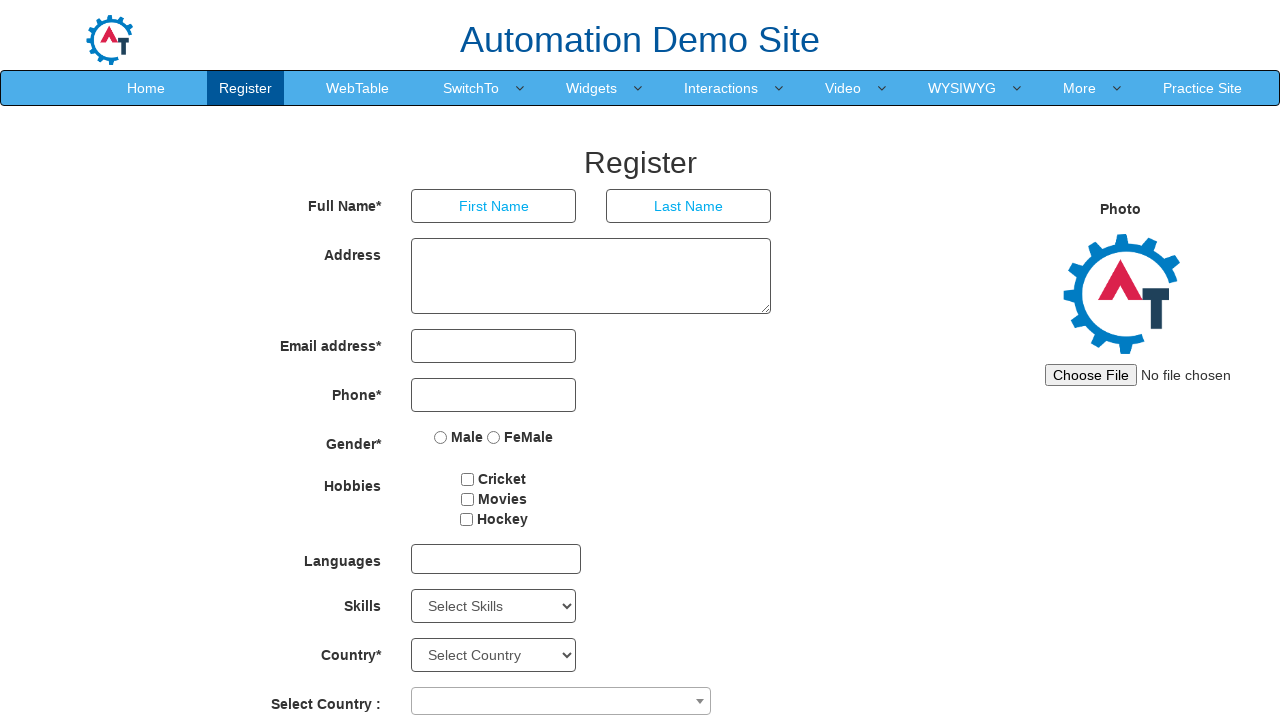

Filled first name field with 'Divya' on input[placeholder='First Name']
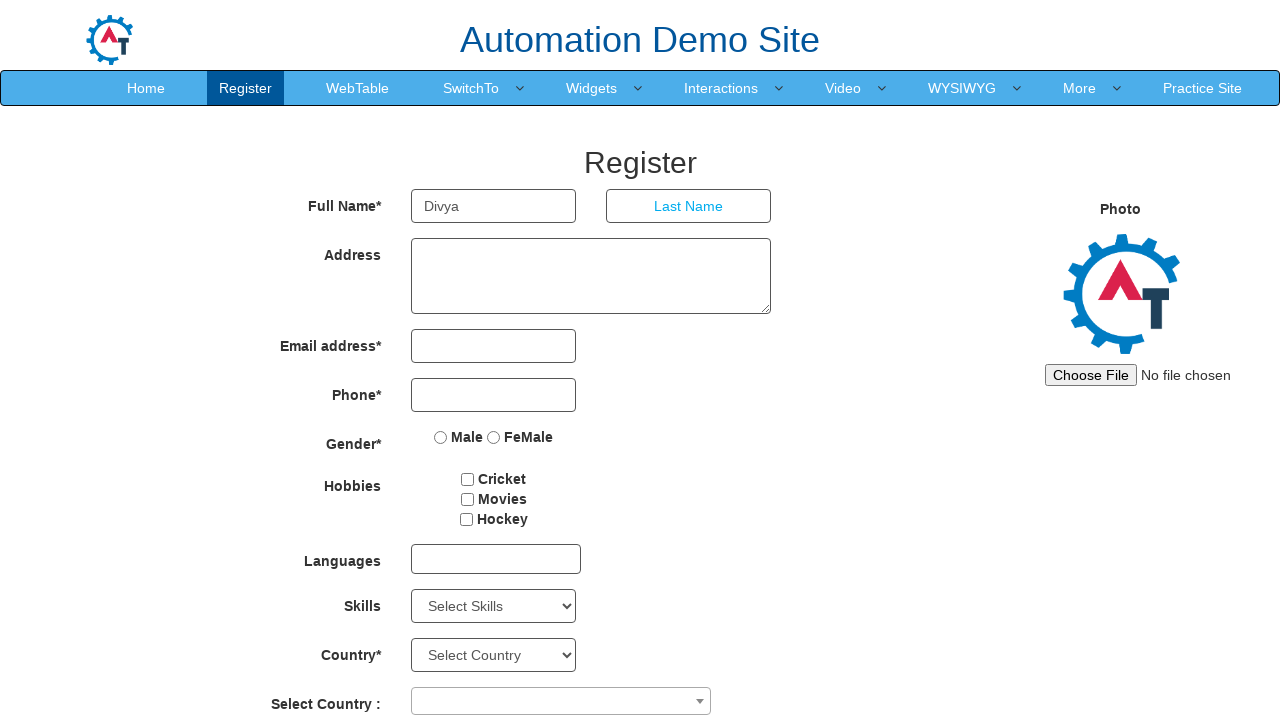

Filled last name field with 'Jyoti' on input[placeholder='Last Name']
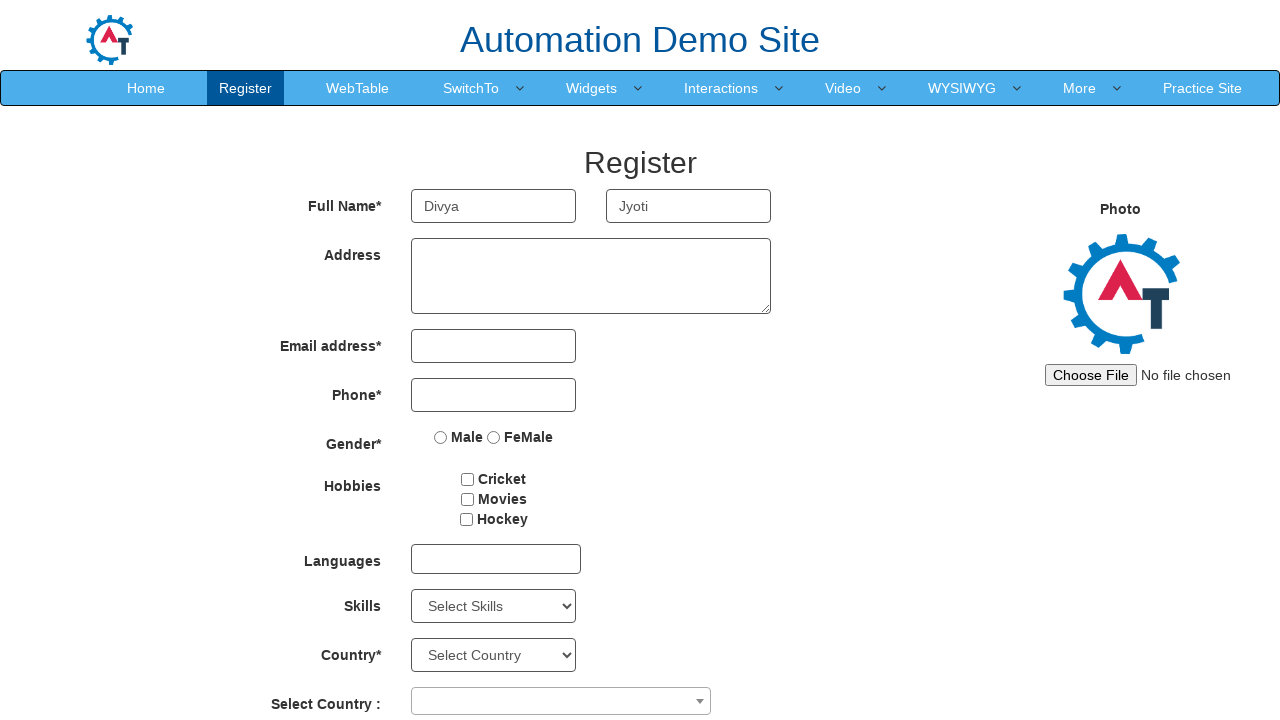

Filled address field with full address on textarea[rows='3']
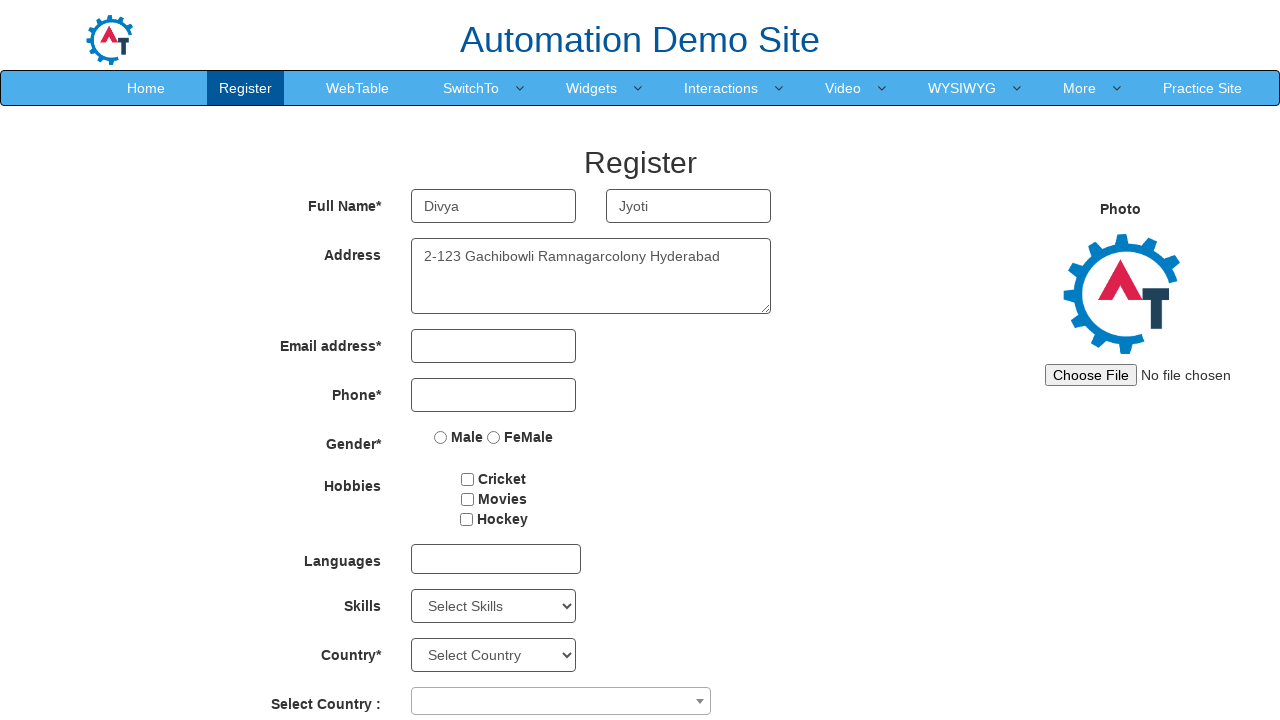

Filled email field with 'divyajyoti818@gmail.com' on input[type='email']
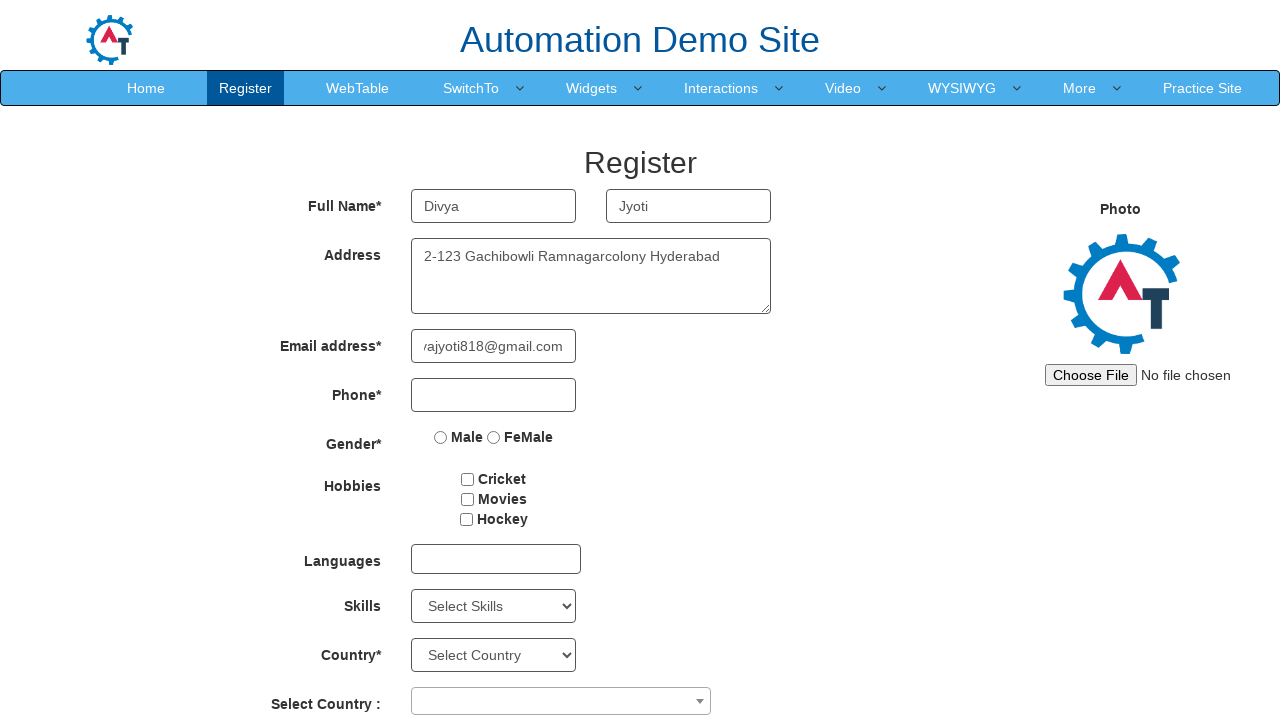

Filled phone number field with '9090603602' on input[type='tel']
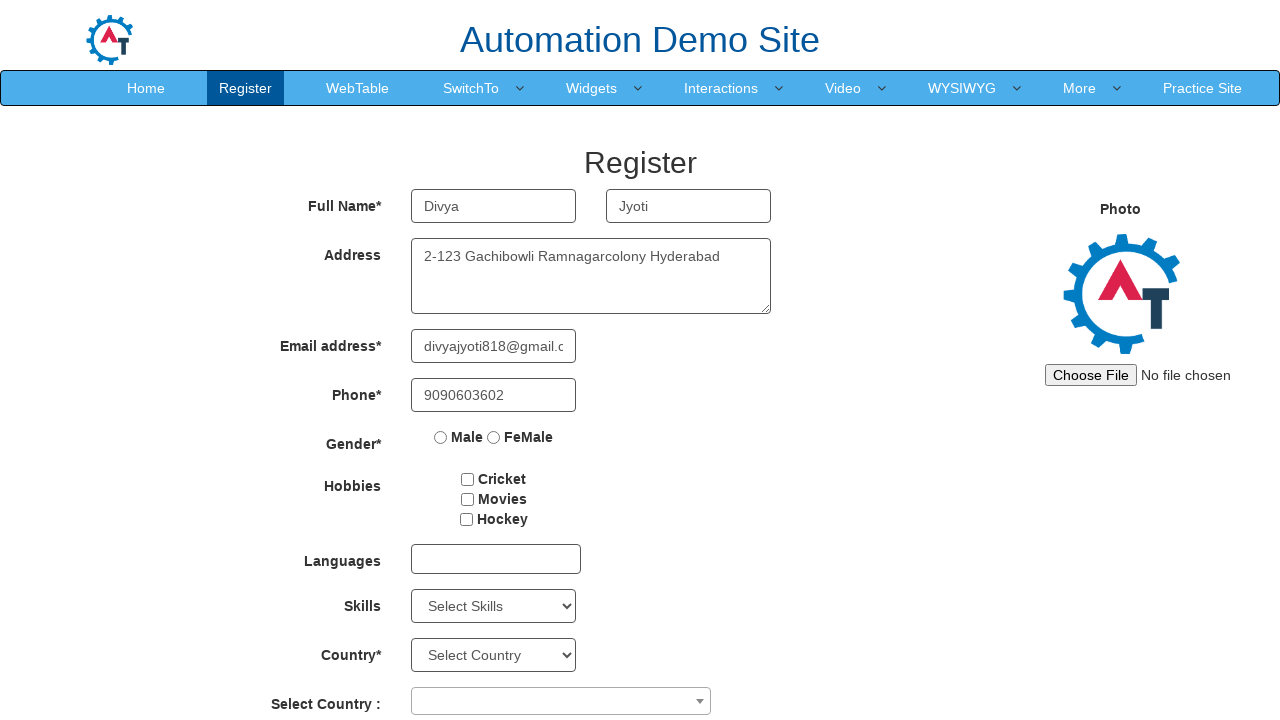

Selected gender as 'Female' at (494, 437) on input[value='FeMale']
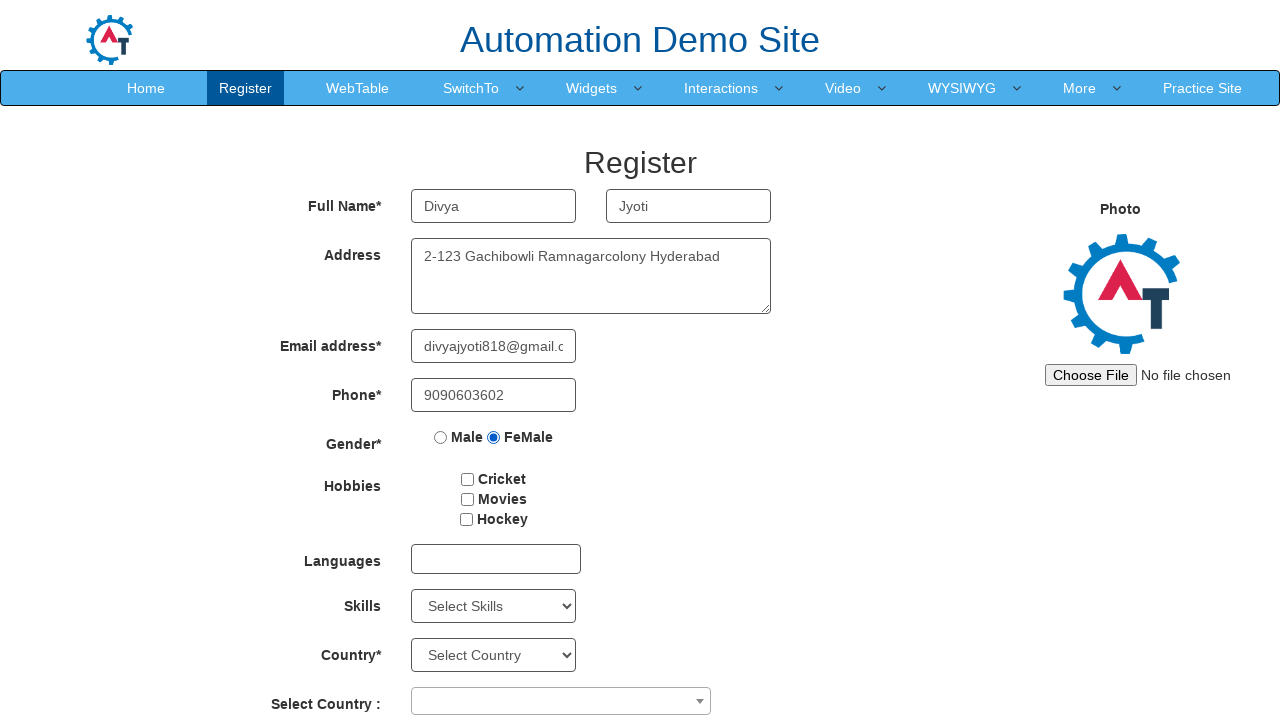

Selected hobby 'Movies' at (467, 499) on input[value='Movies']
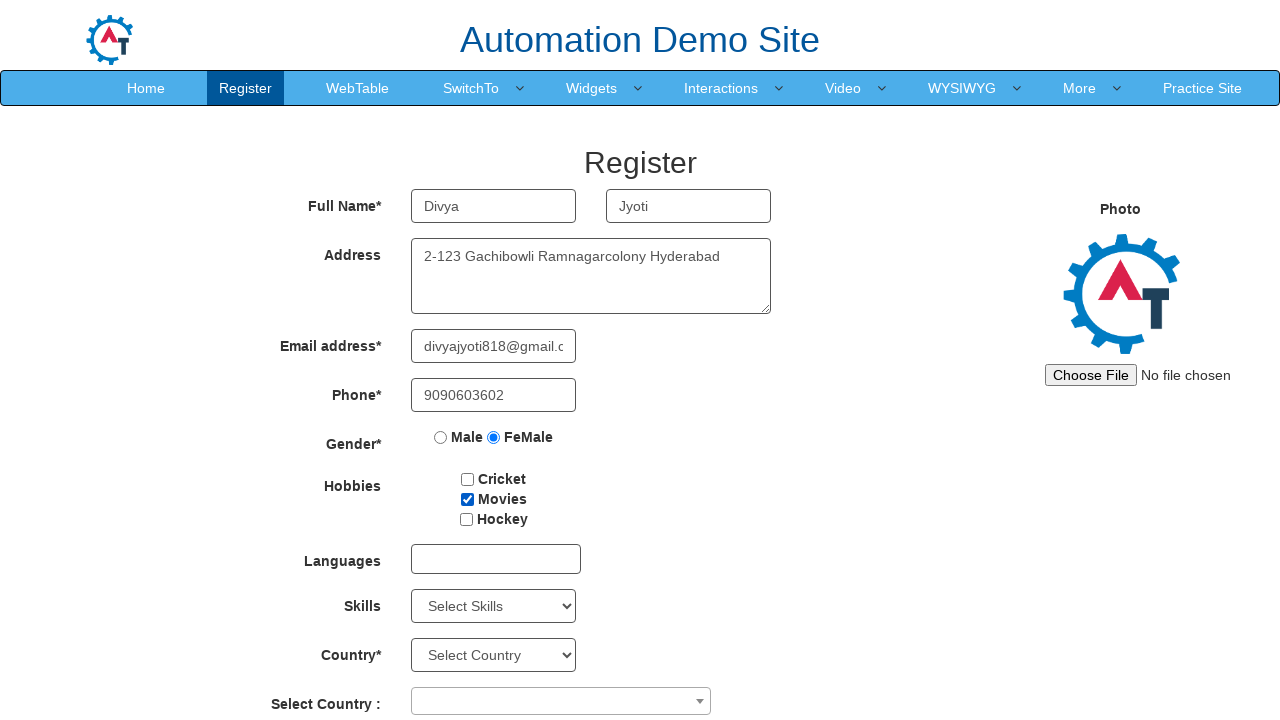

Selected 'Analytics' from skills dropdown on select#Skills
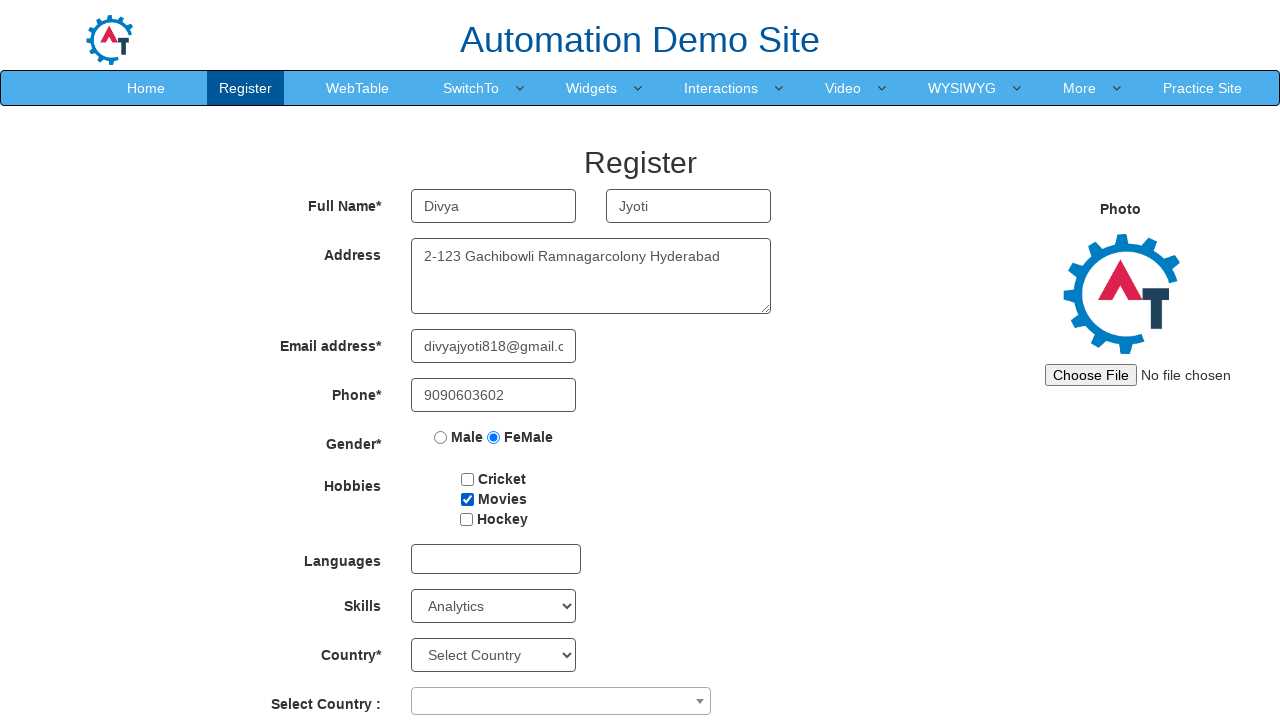

Opened countries dropdown on select#countries
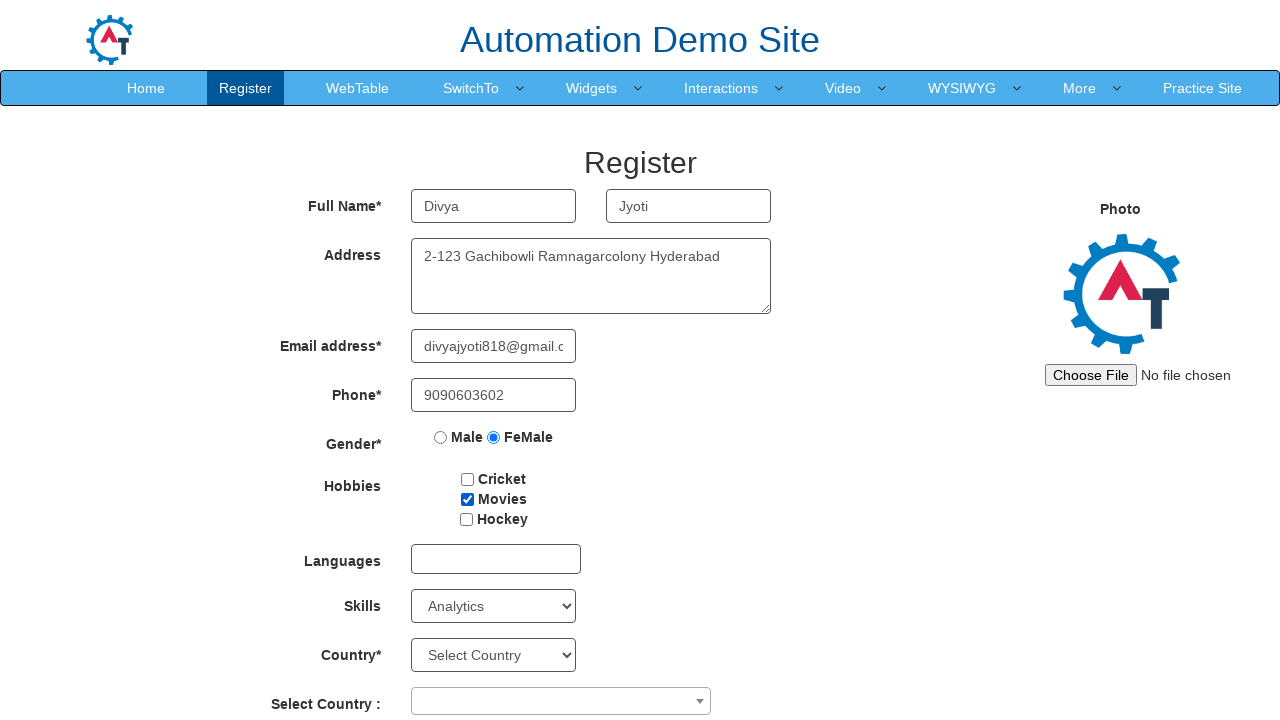

Clicked country combobox at (561, 701) on span[role='combobox']
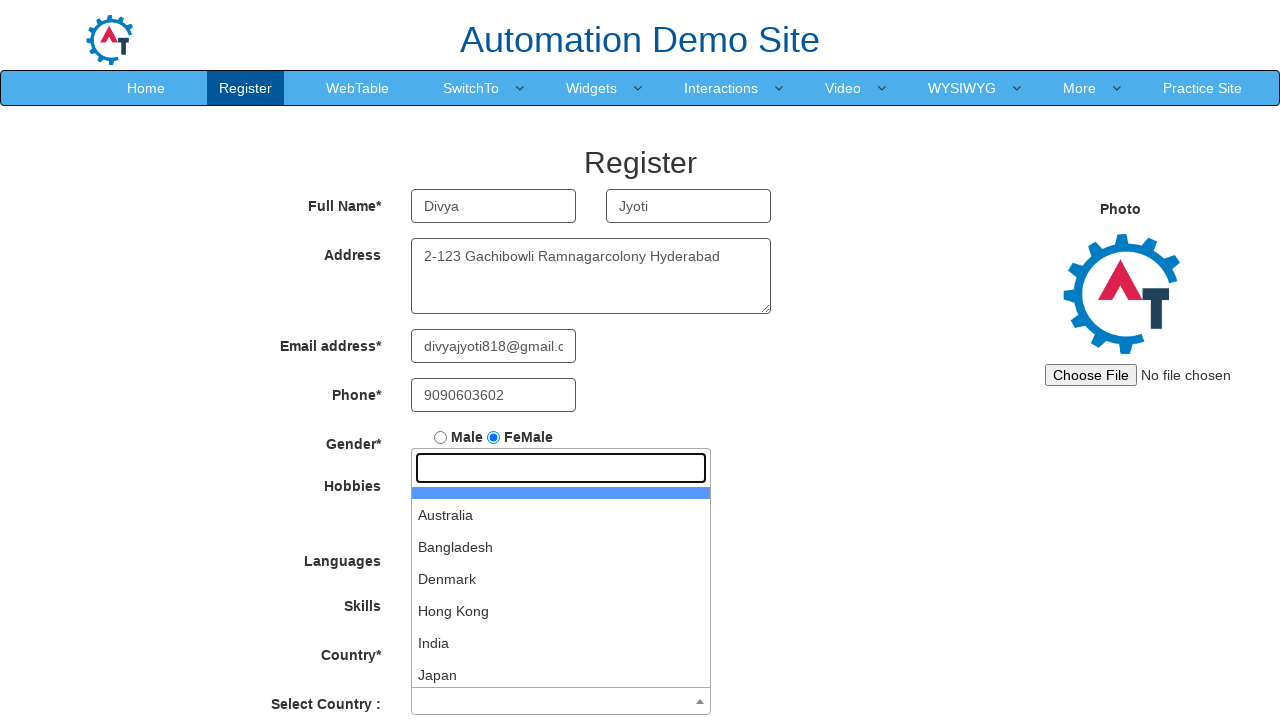

Selected 'Bangladesh' from country combobox at (561, 547) on li[role='treeitem']:text('Bangladesh')
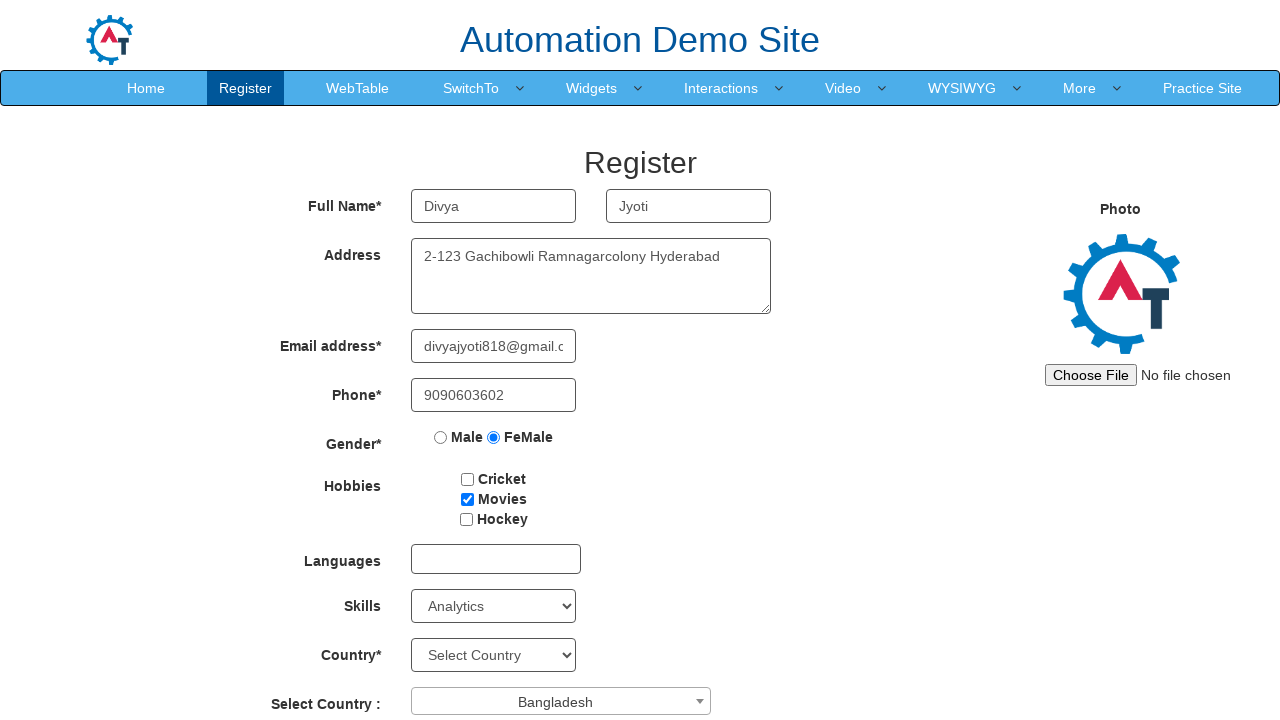

Selected birth year '2000' on select[placeholder='Year']
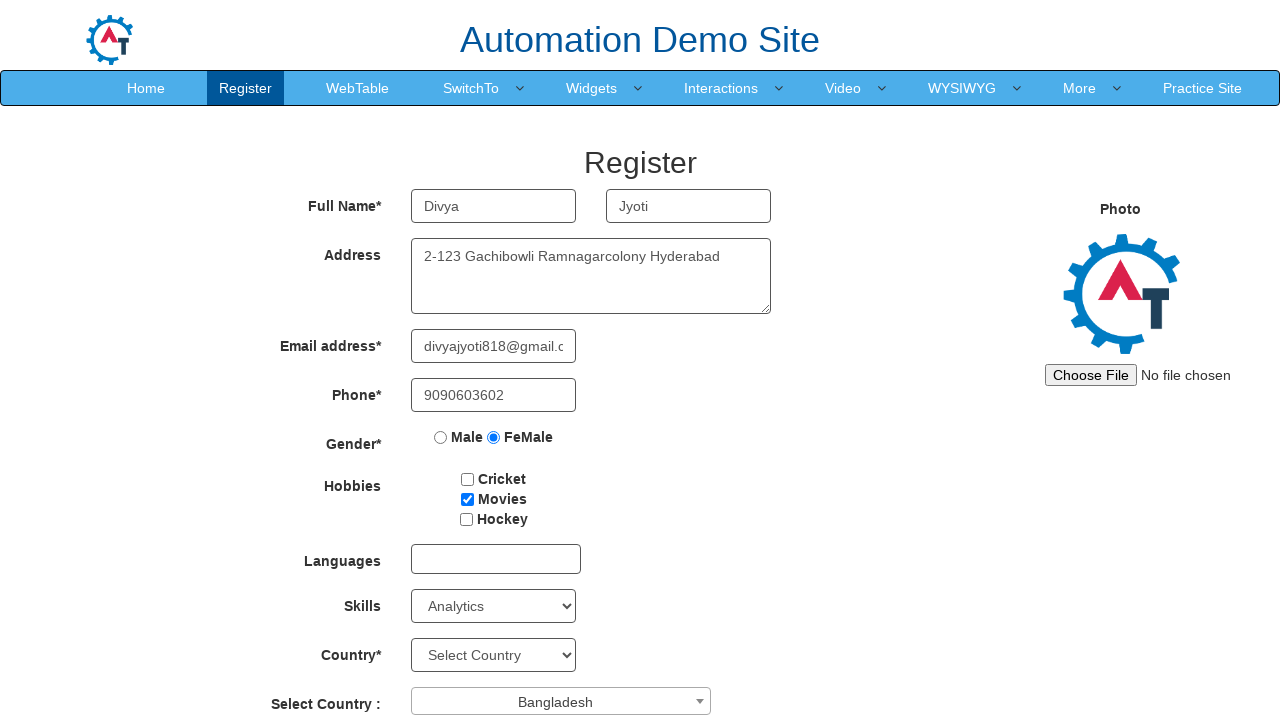

Selected birth month 'February' on select[placeholder='Month']
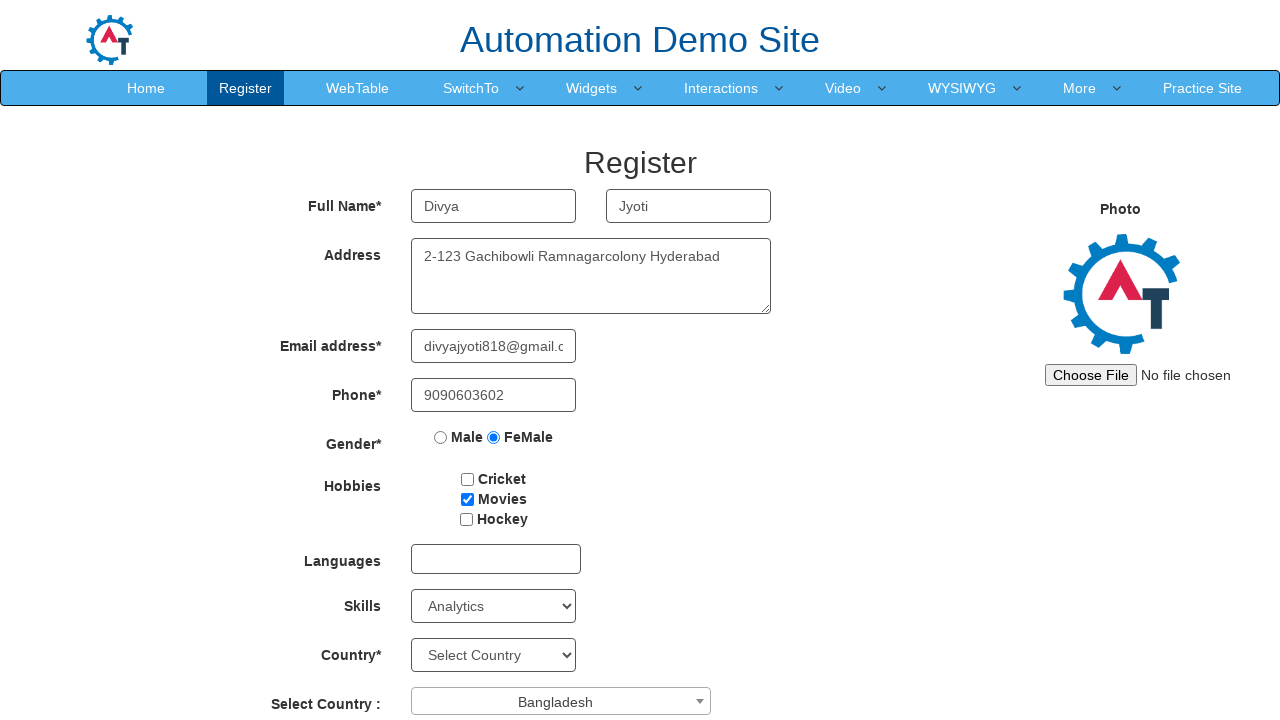

Selected birth day '3' on select[placeholder='Day']
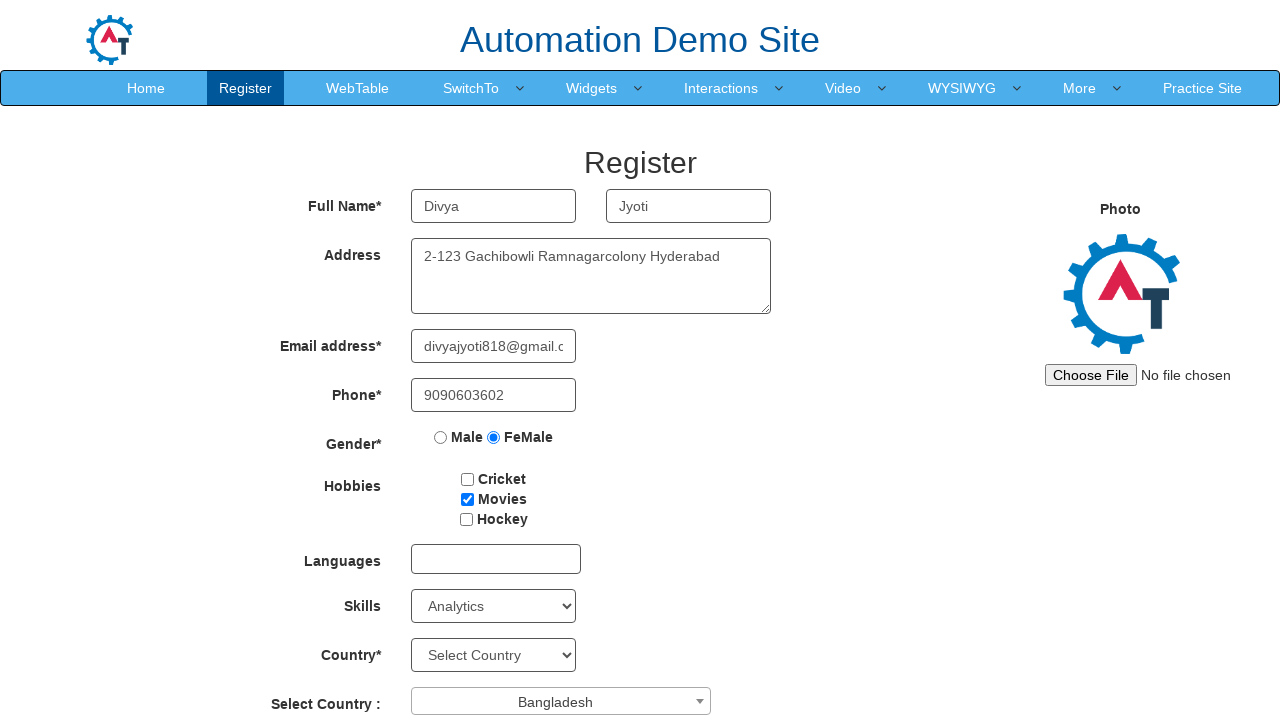

Filled password field with 'abcd@123' on input#firstpassword
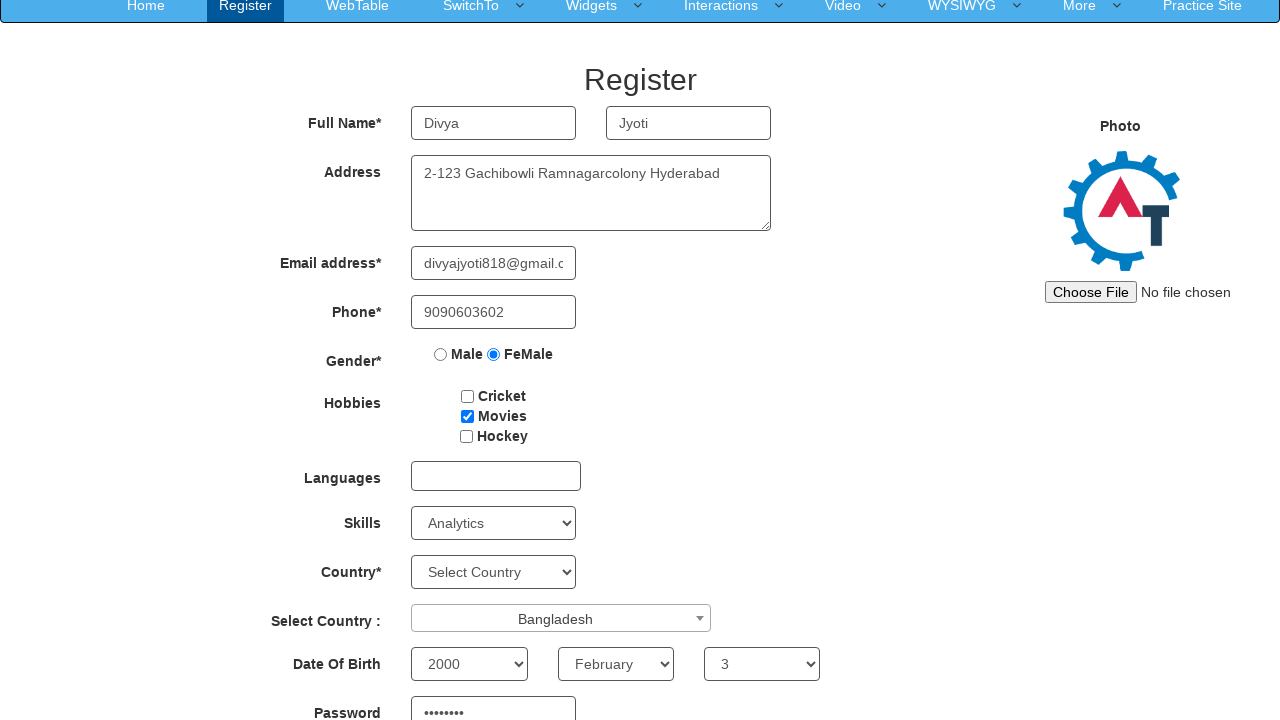

Filled confirm password field with 'abcd@123' on input#secondpassword
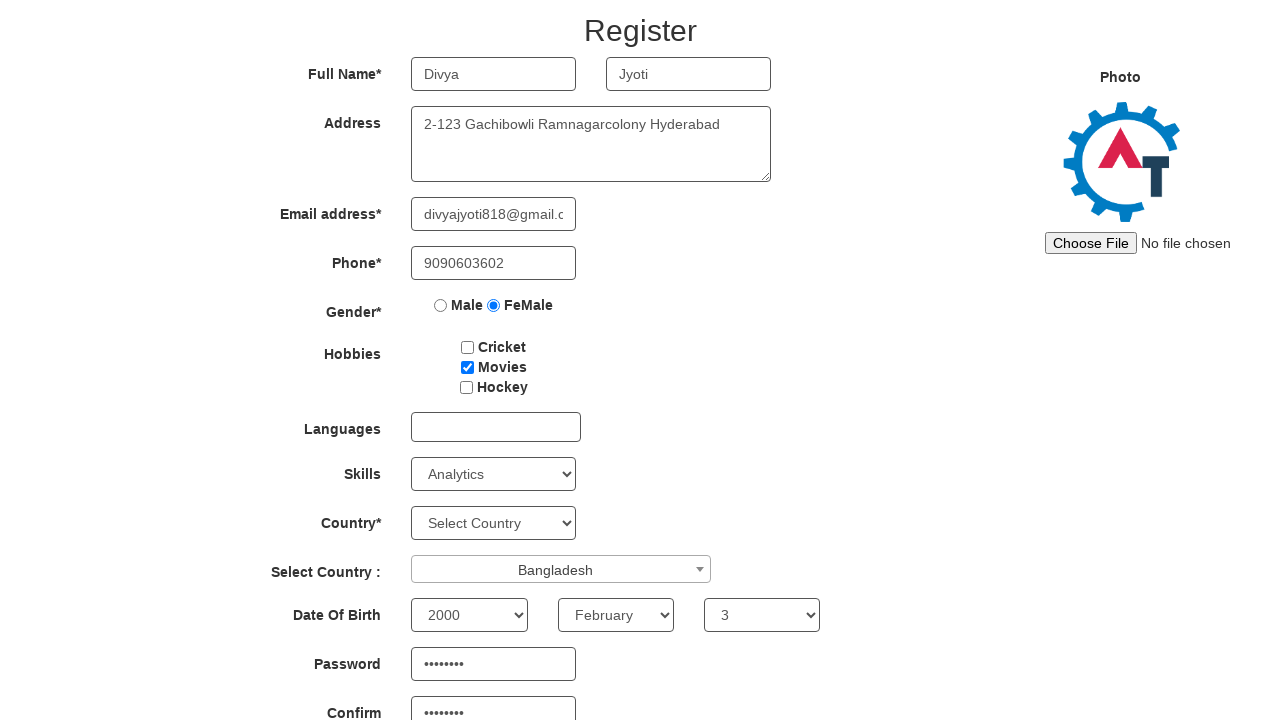

Clicked signup button to submit registration form at (572, 623) on button[name='signup']
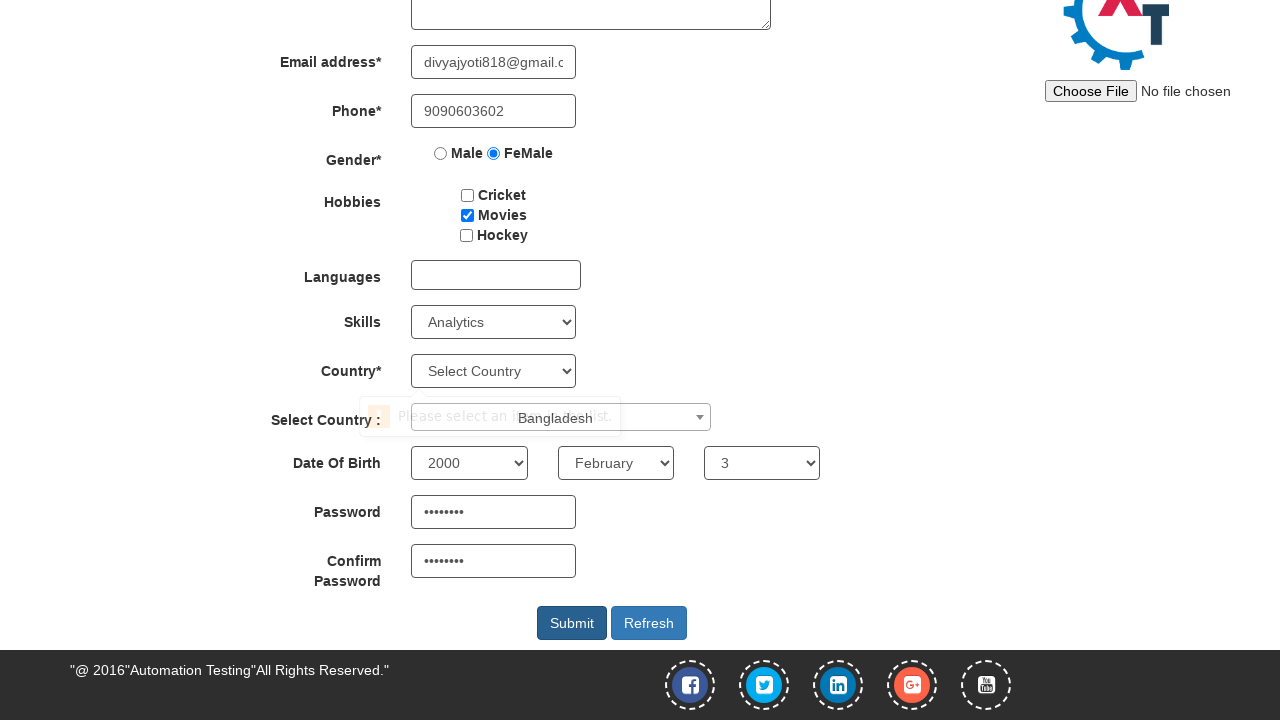

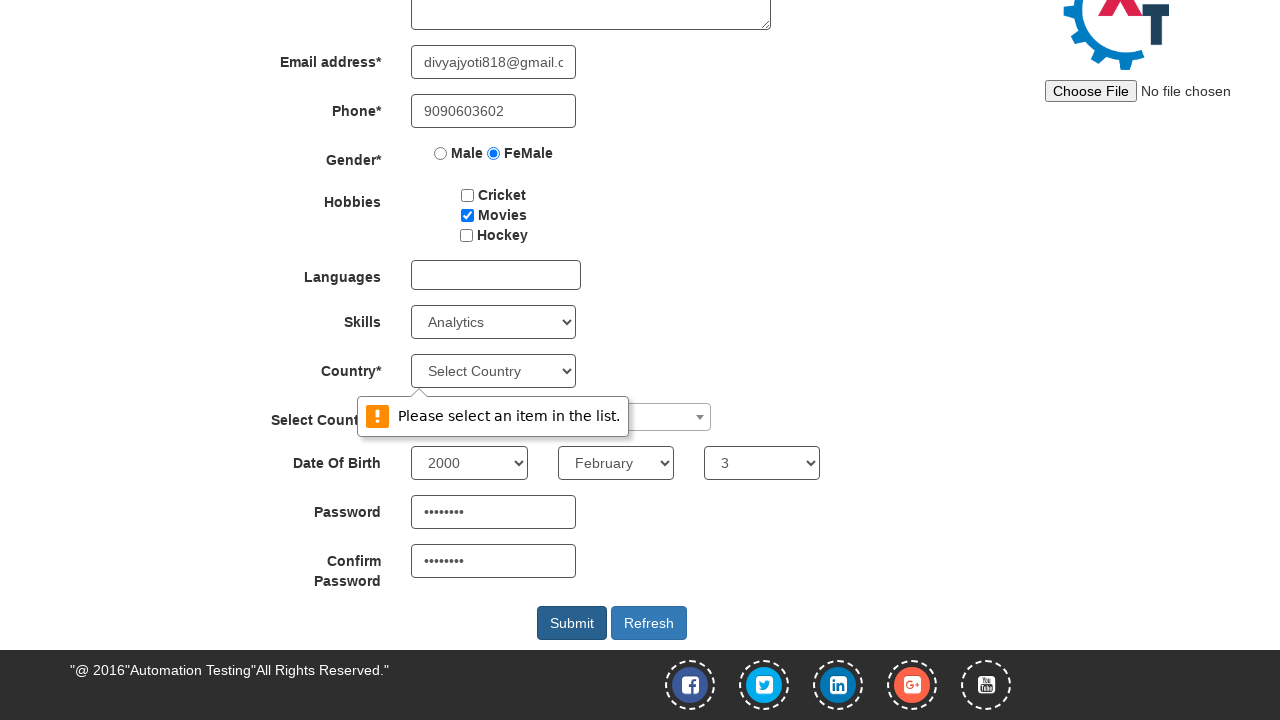